Tests that a saved change to an employee's name persists when switching between employees

Starting URL: https://devmountain-qa.github.io/employee-manager/1.2_Version/index.html

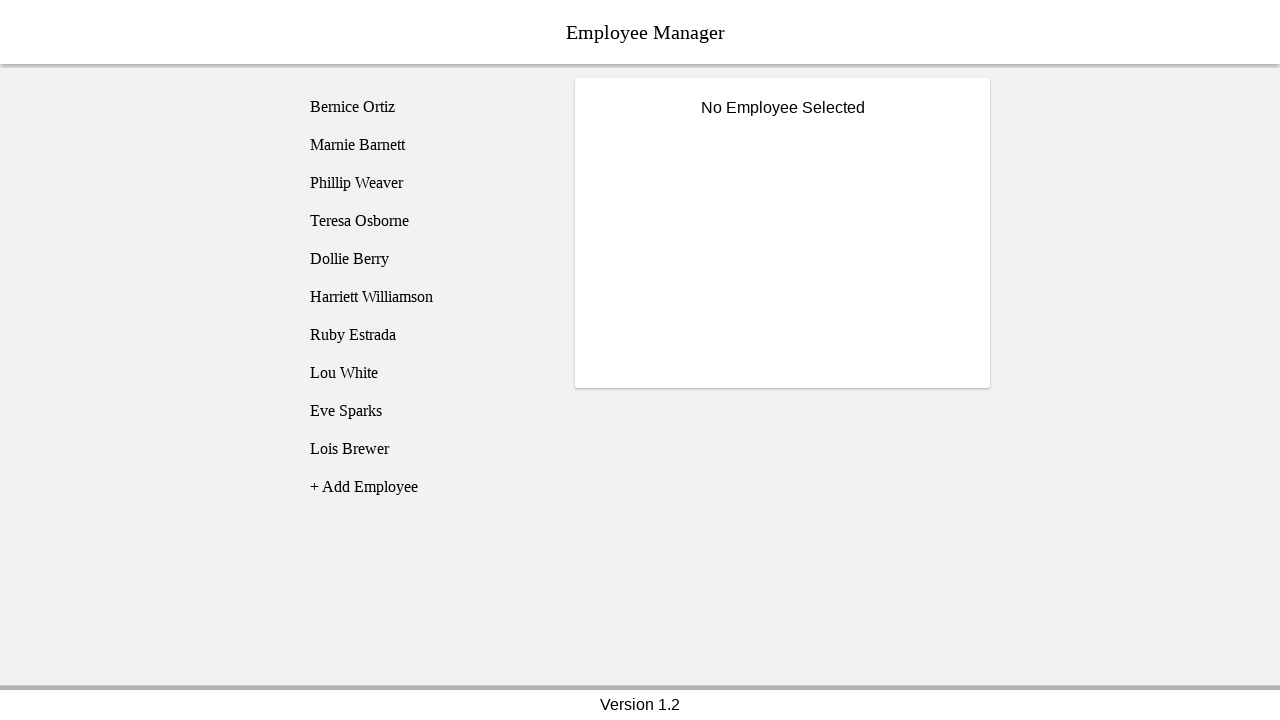

Clicked on Bernice Ortiz employee at (425, 107) on [name='employee1']
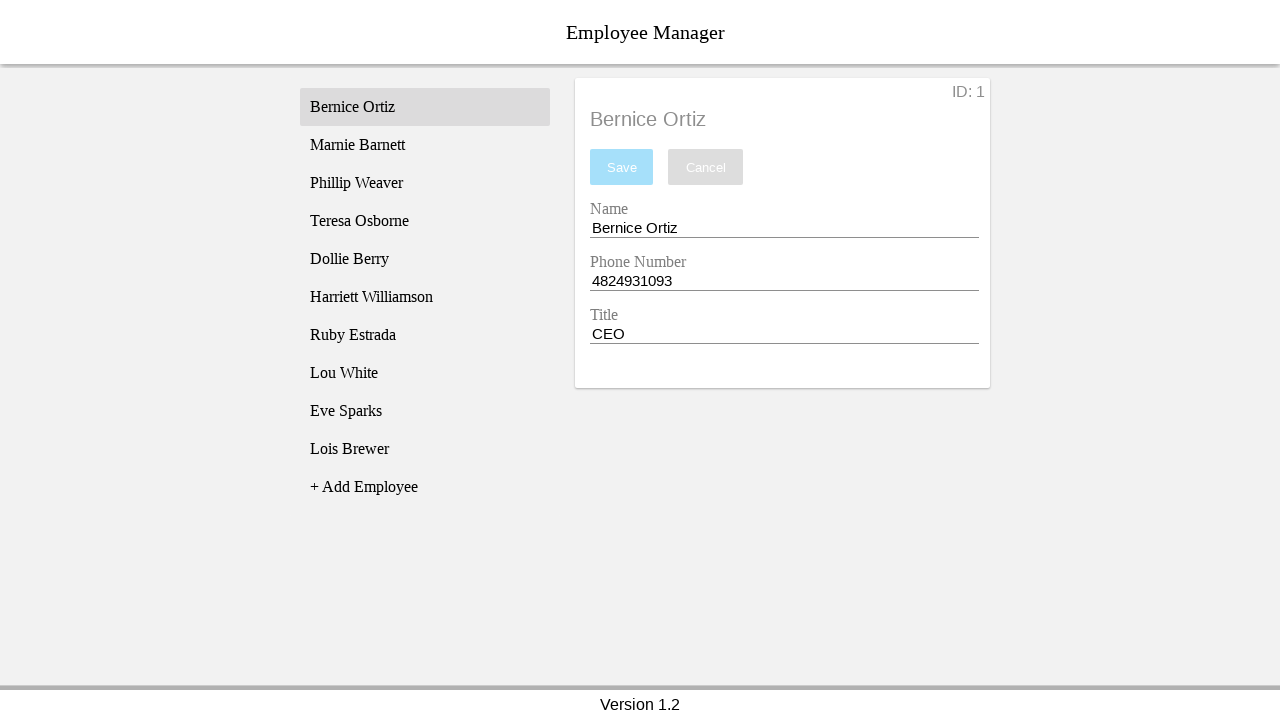

Name input field became visible
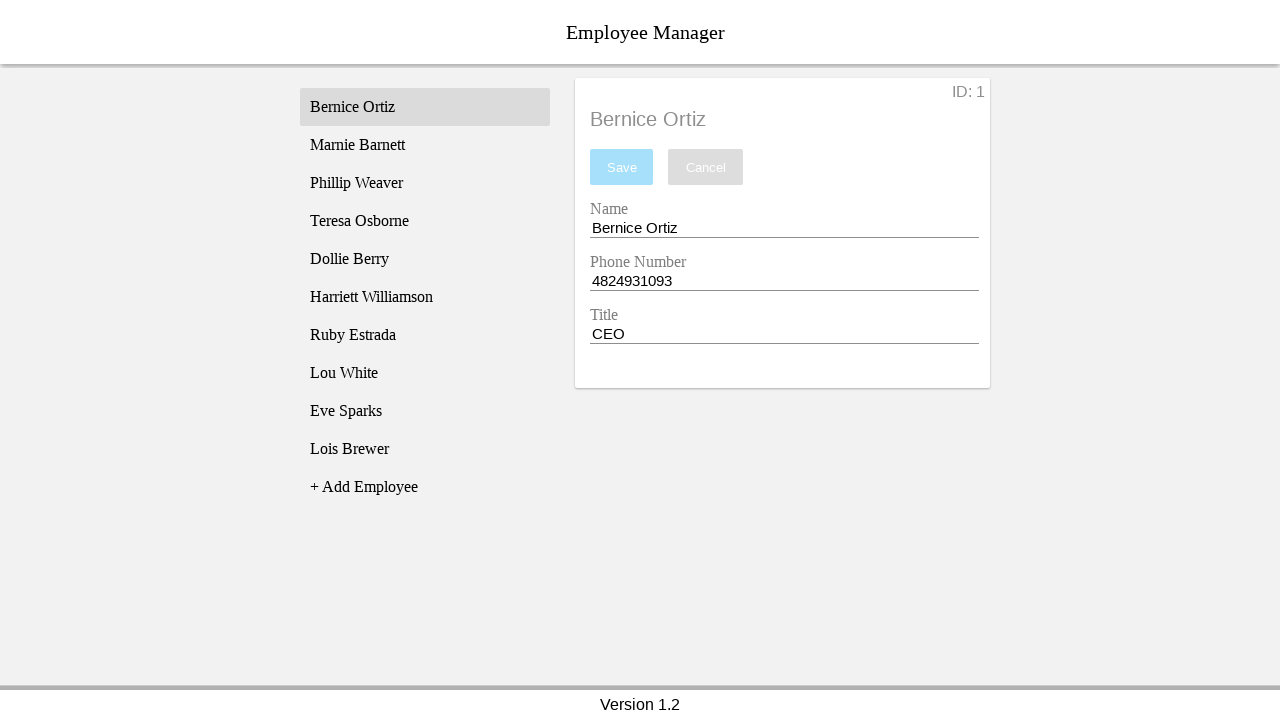

Filled name field with 'Test Name' on [name='nameEntry']
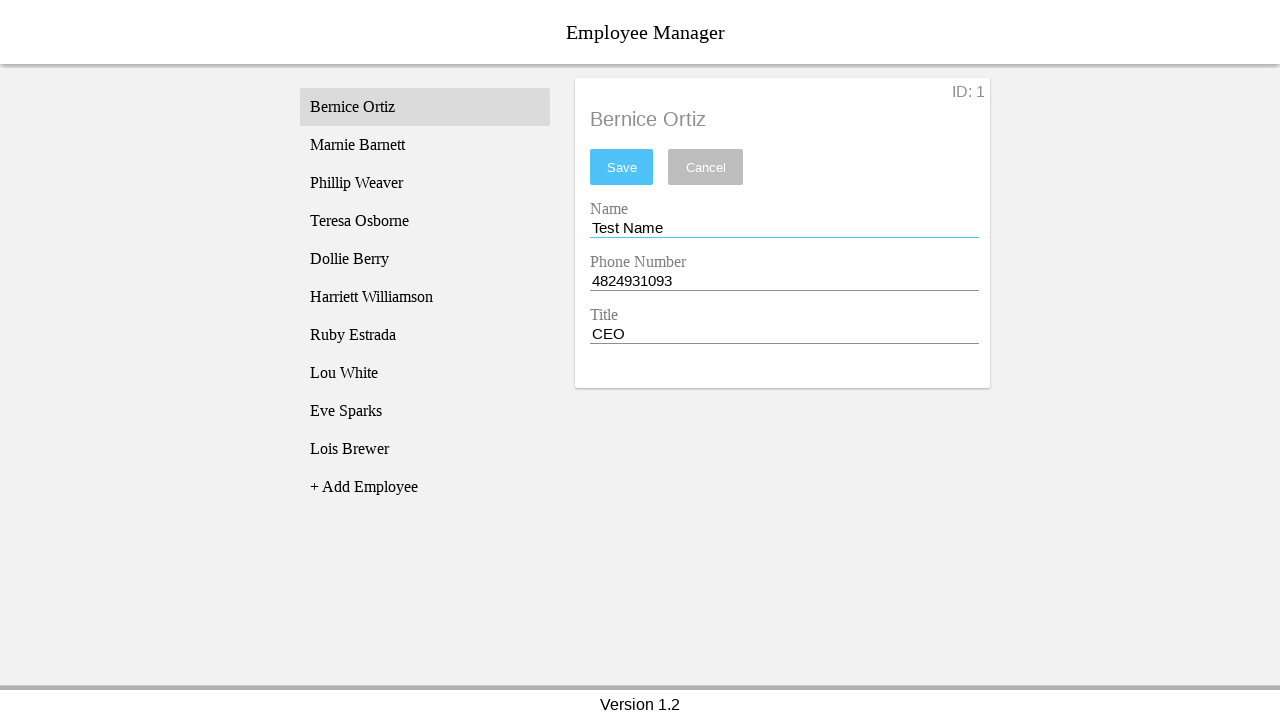

Clicked save button to persist the name change at (622, 167) on #saveBtn
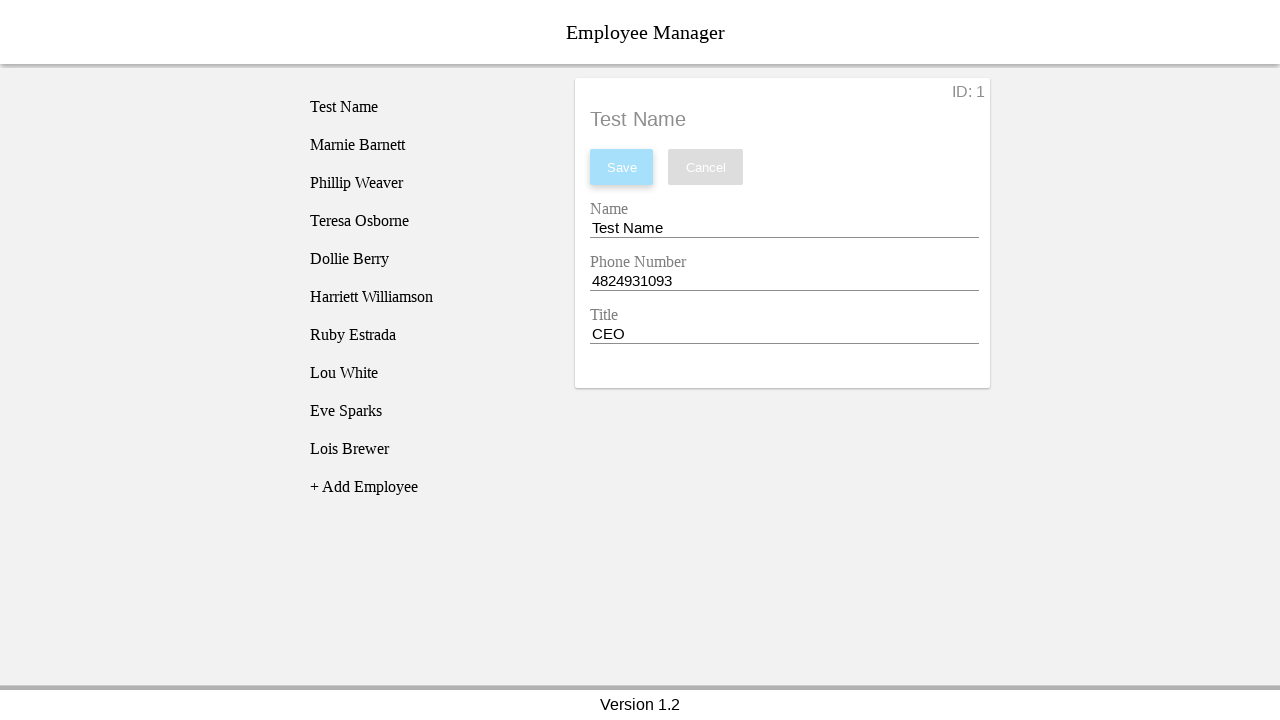

Clicked on Phillip Weaver employee to switch records at (425, 183) on [name='employee3']
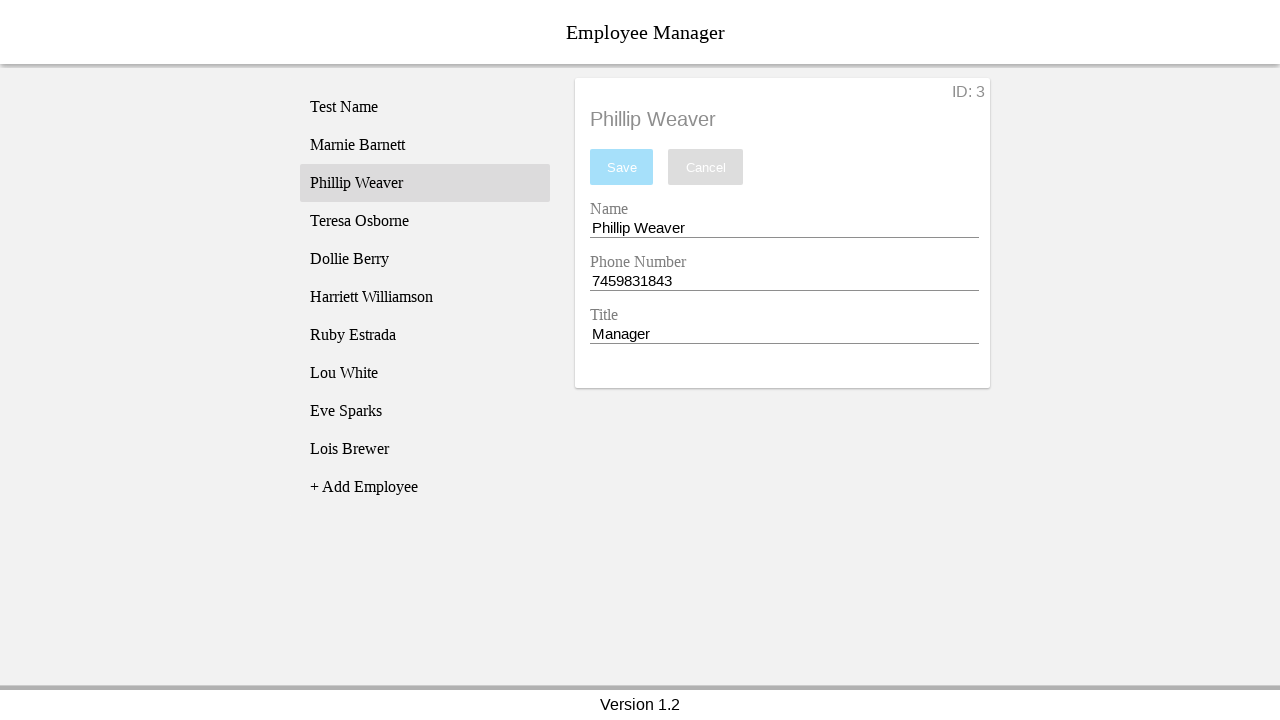

Phillip's employee record loaded and displayed
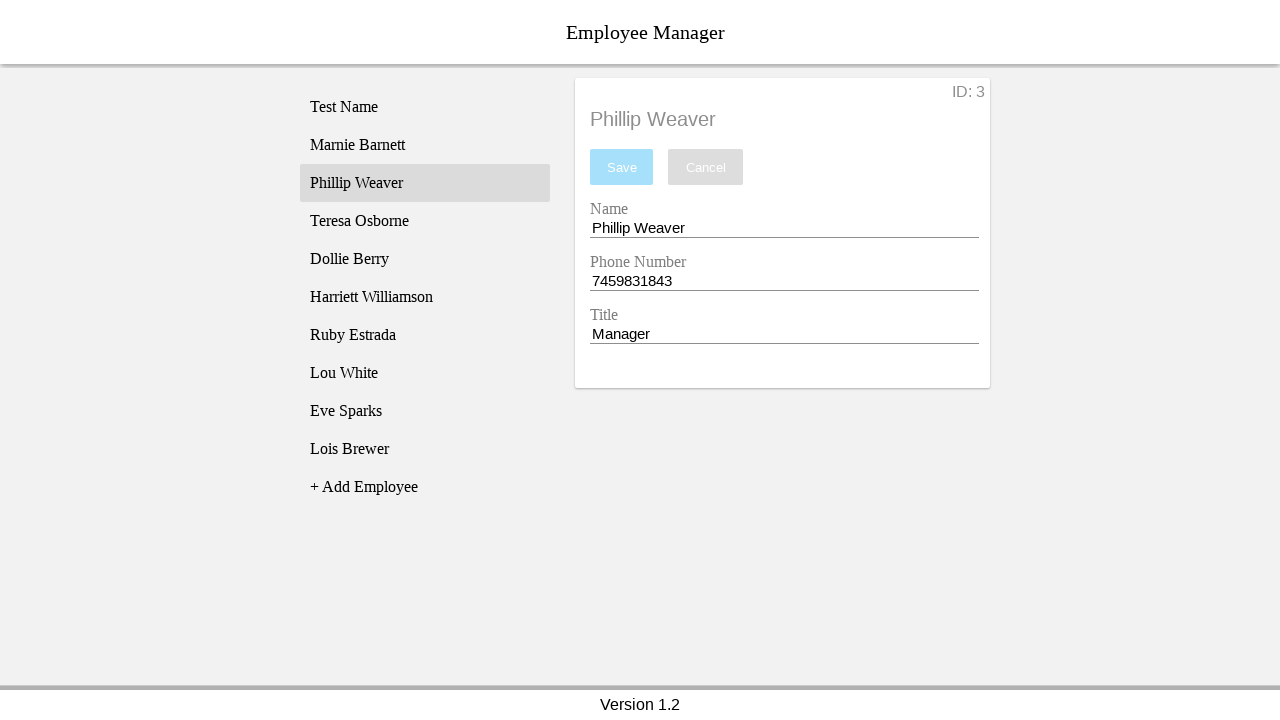

Clicked back on Bernice Ortiz employee record at (425, 107) on [name='employee1']
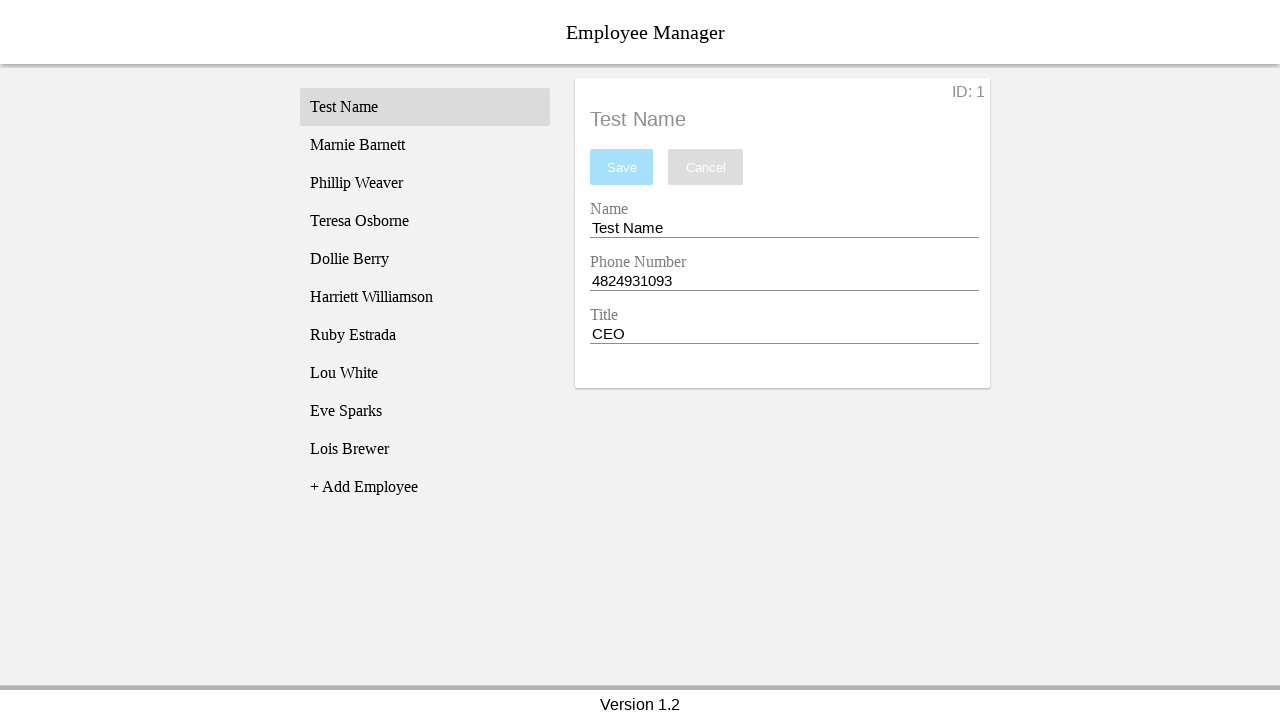

Retrieved name field value to verify persistence
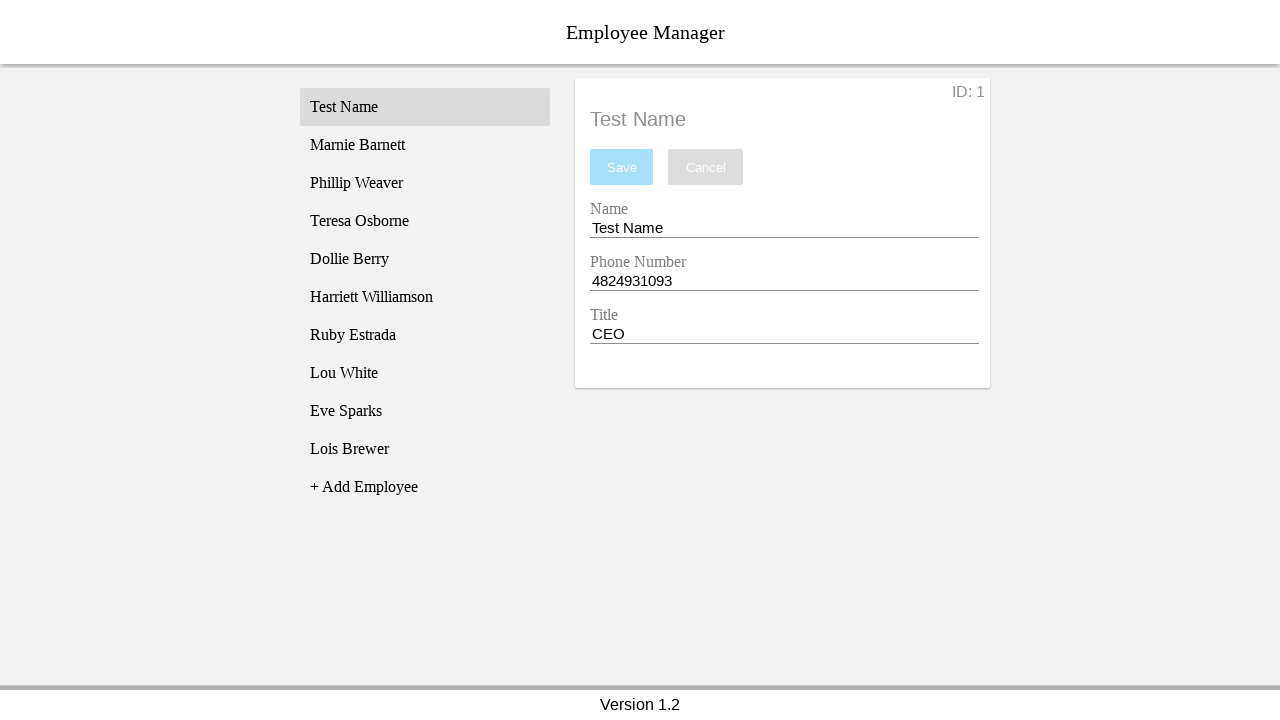

Verified that saved name 'Test Name' persists after switching employees
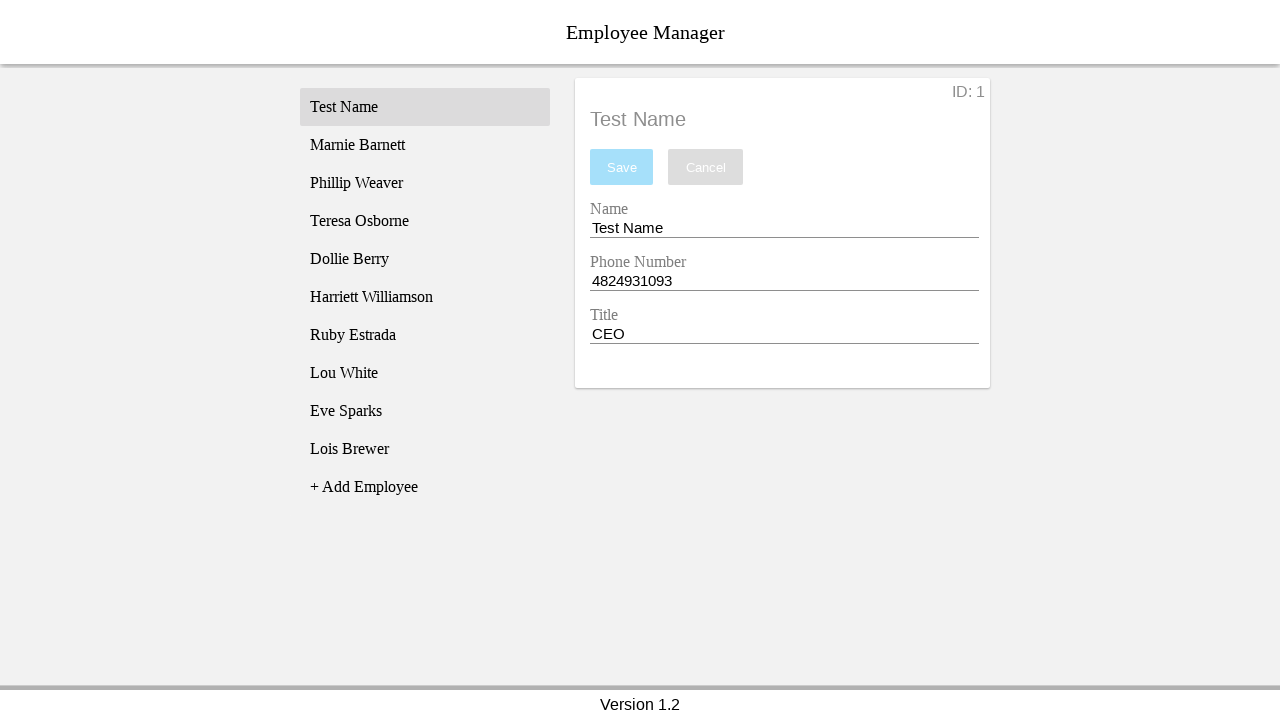

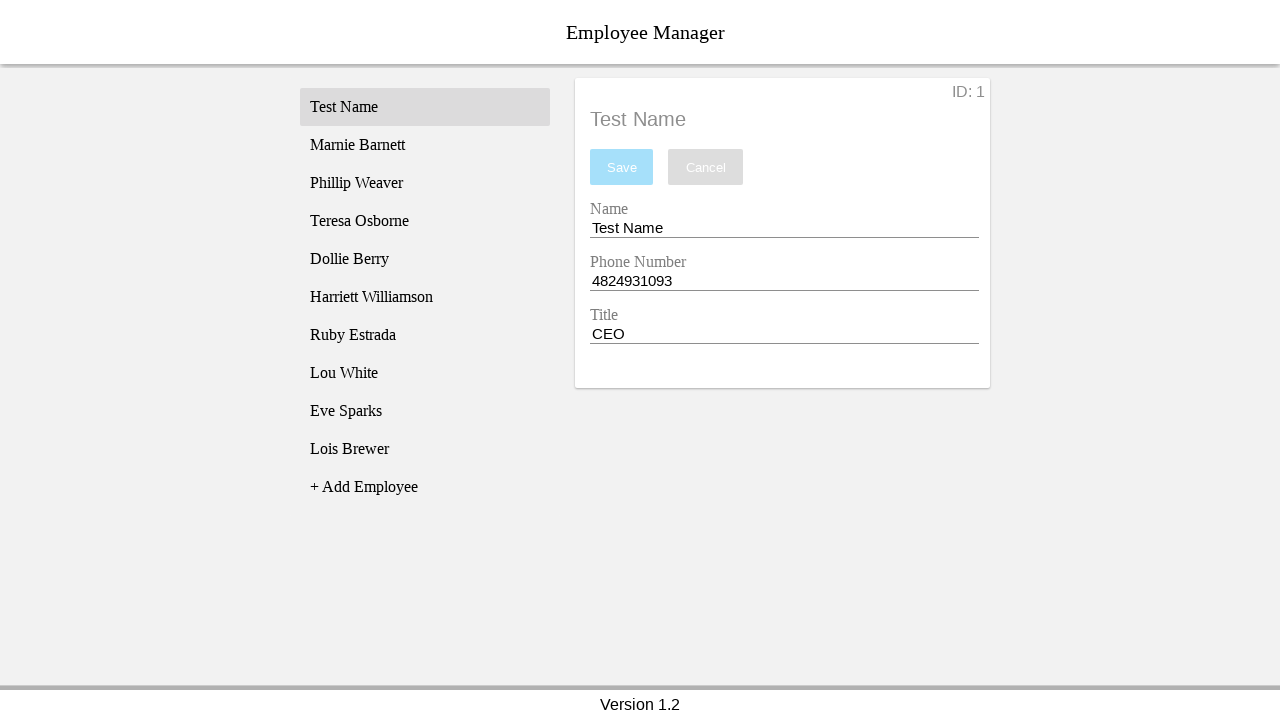